Tests pagination navigation on a product category page by clicking through multiple pages until reaching the last page, verifying that products load on each page.

Starting URL: https://www.tiendainglesa.com.uy/supermercado/categoria/limpieza/1895

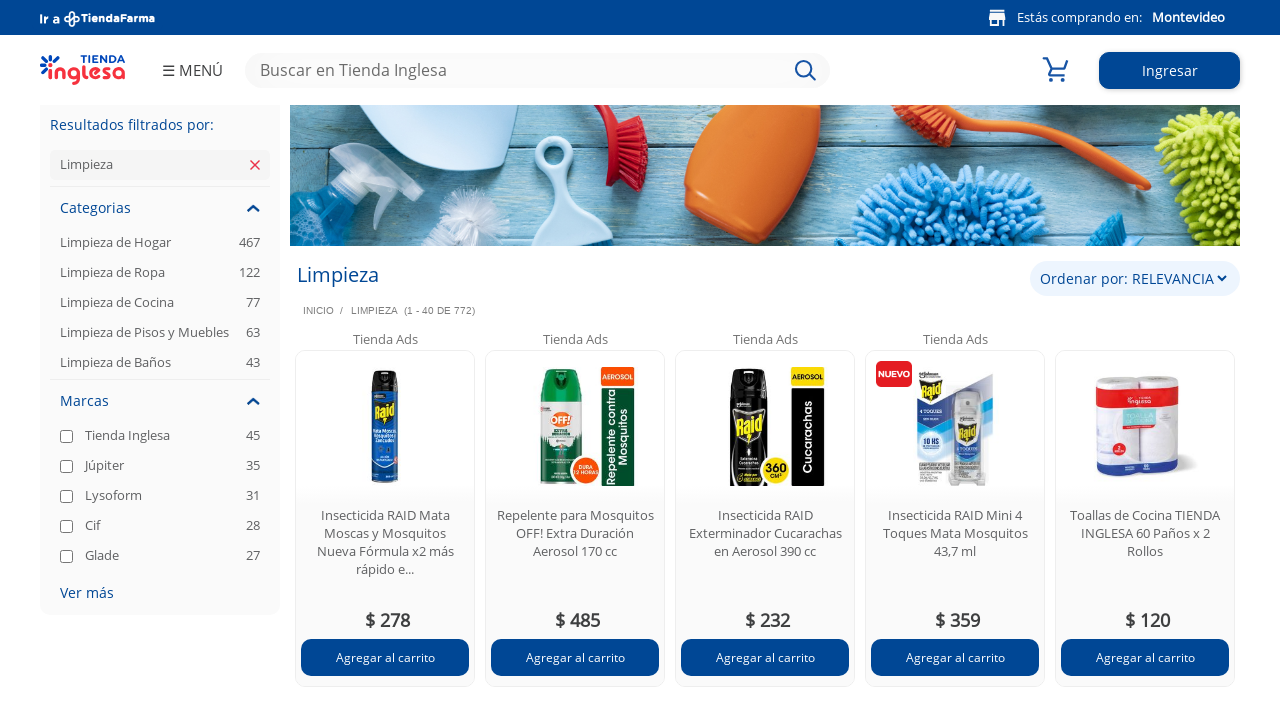

Waited for product items to load on the page
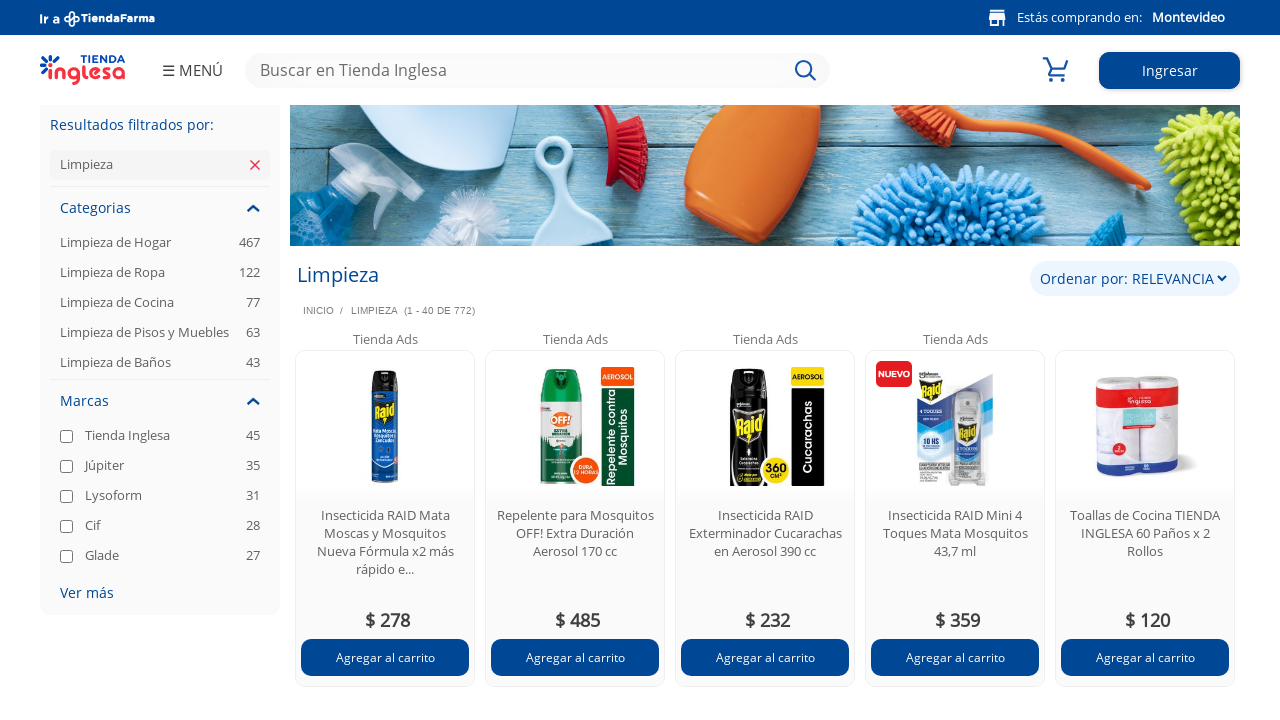

Checked if next page button is disabled
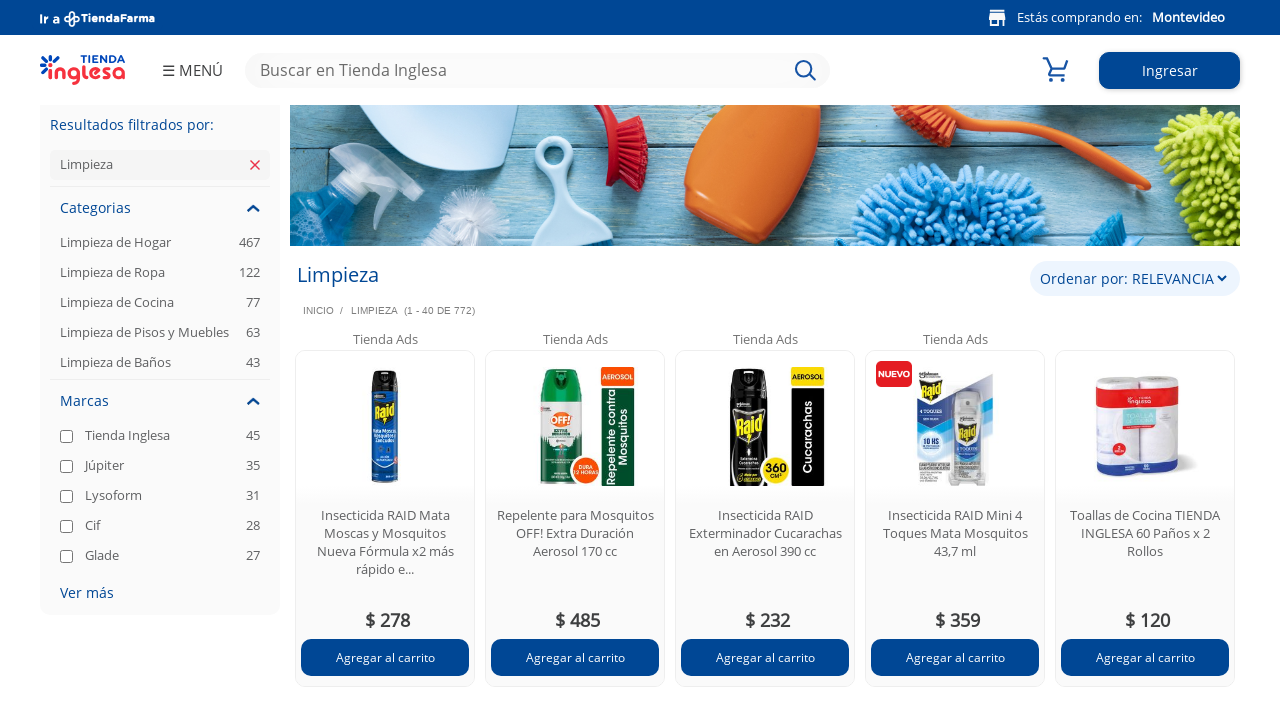

Clicked next page button at (996, 361) on #W0074TEXTBLOCK12
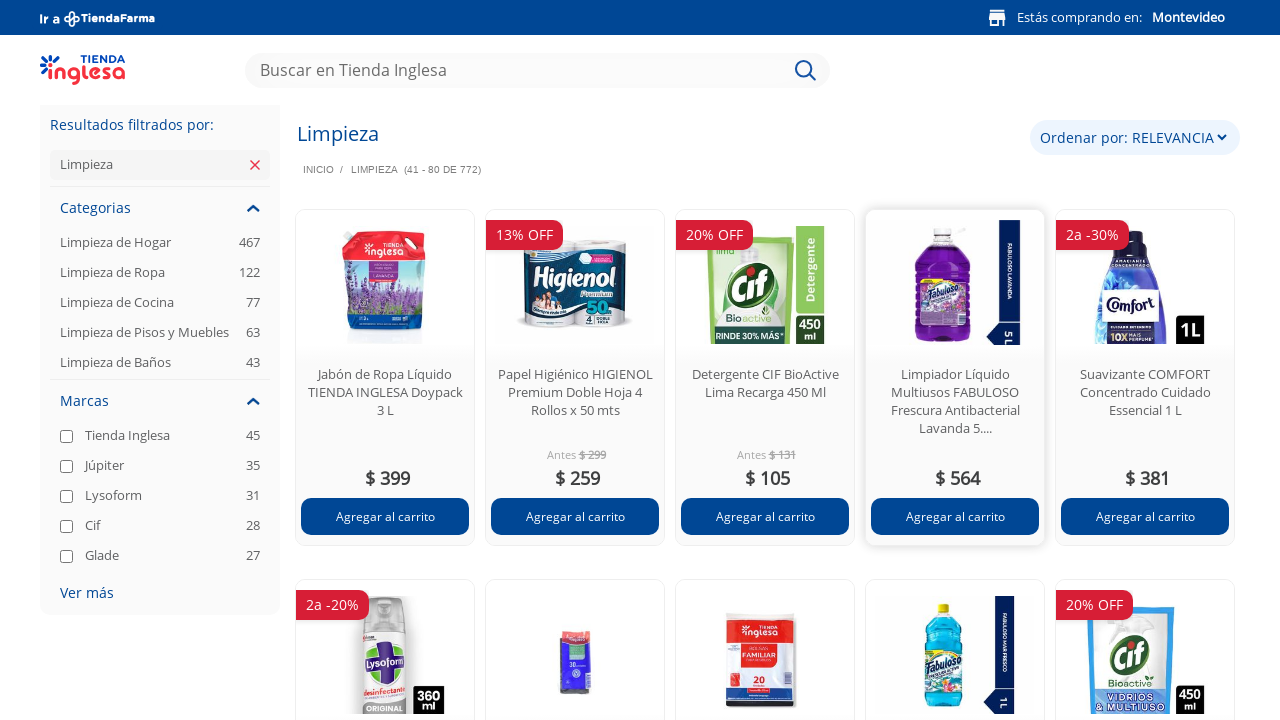

Waited for new products to load on next page
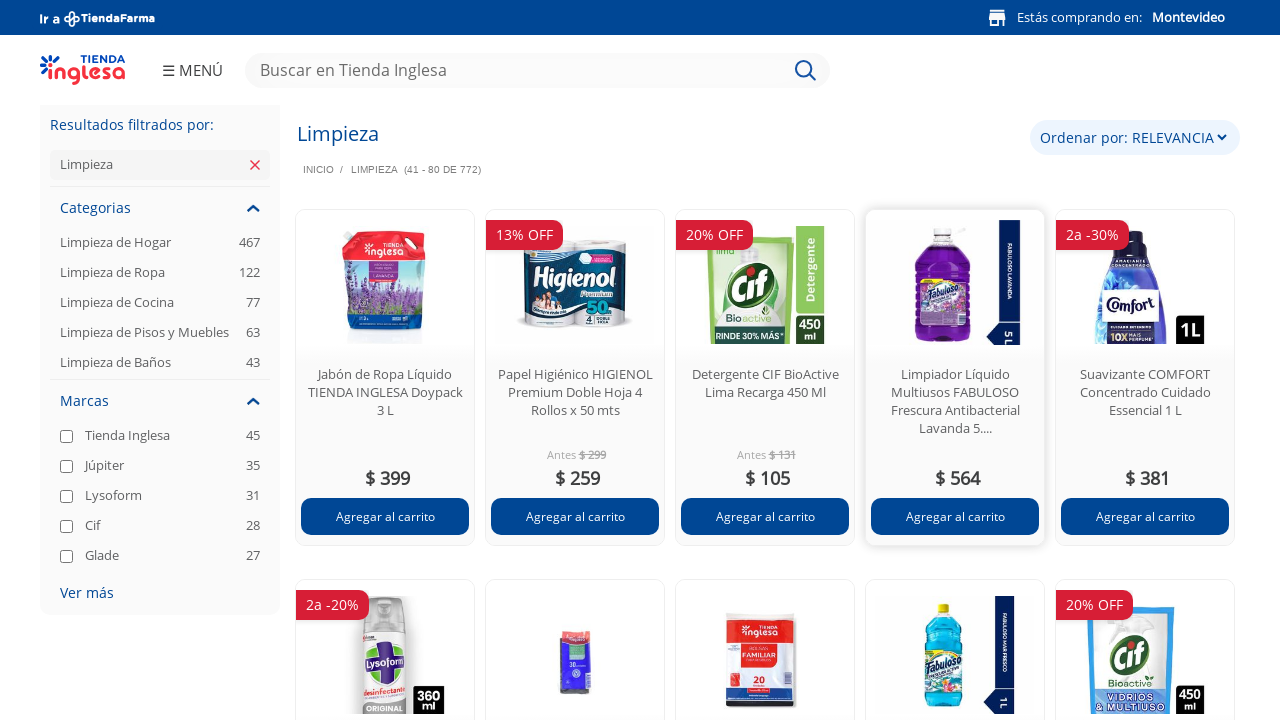

Waited 1 second for page to fully render
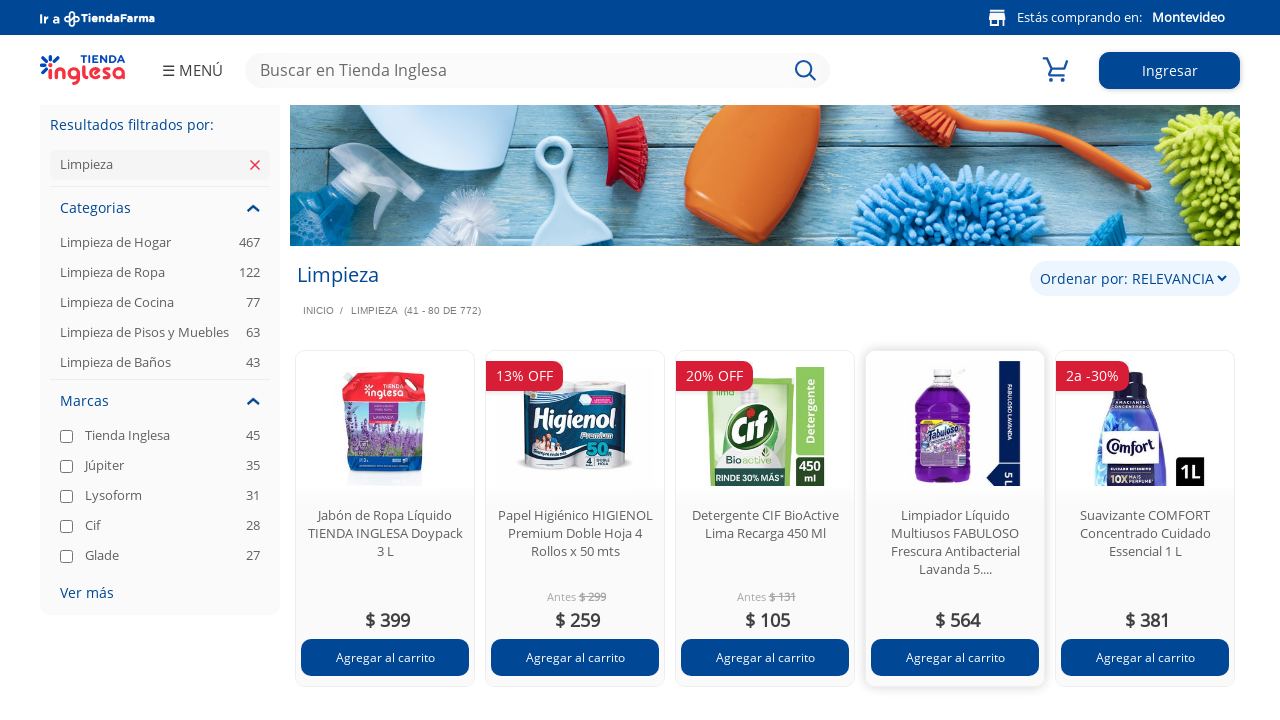

Checked if next page button is disabled
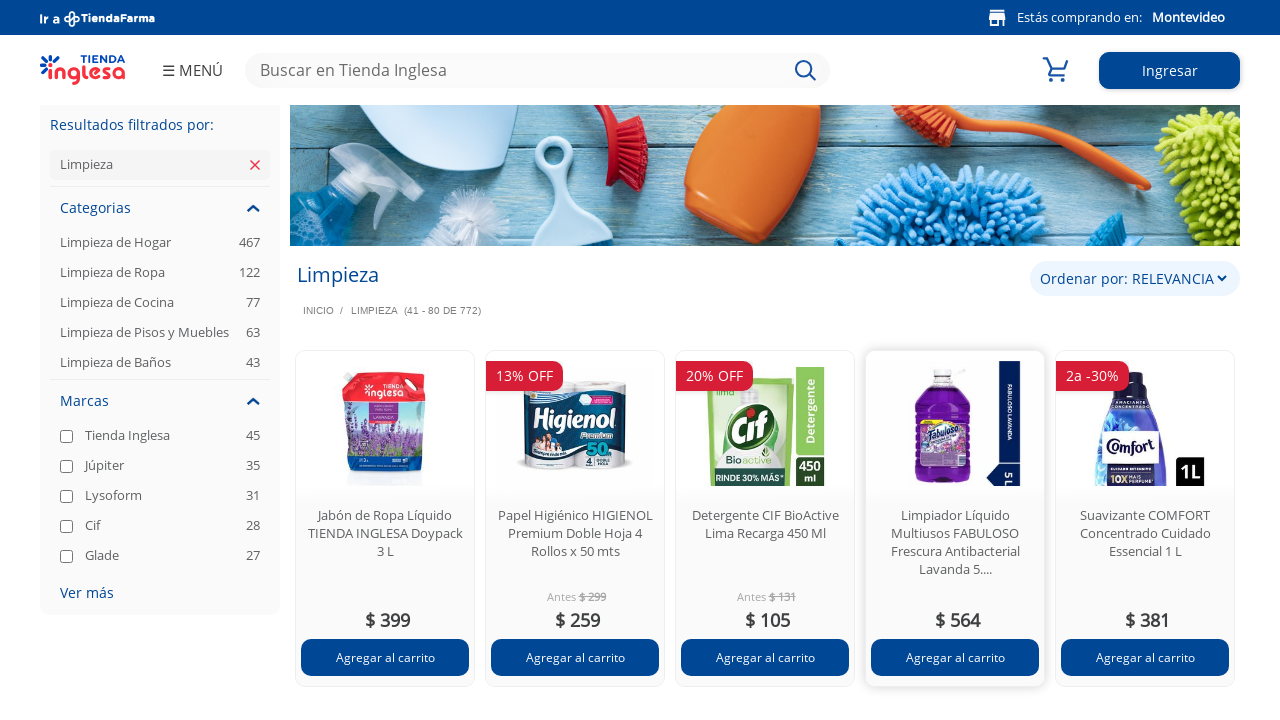

Clicked next page button at (996, 361) on #W0074TEXTBLOCK12
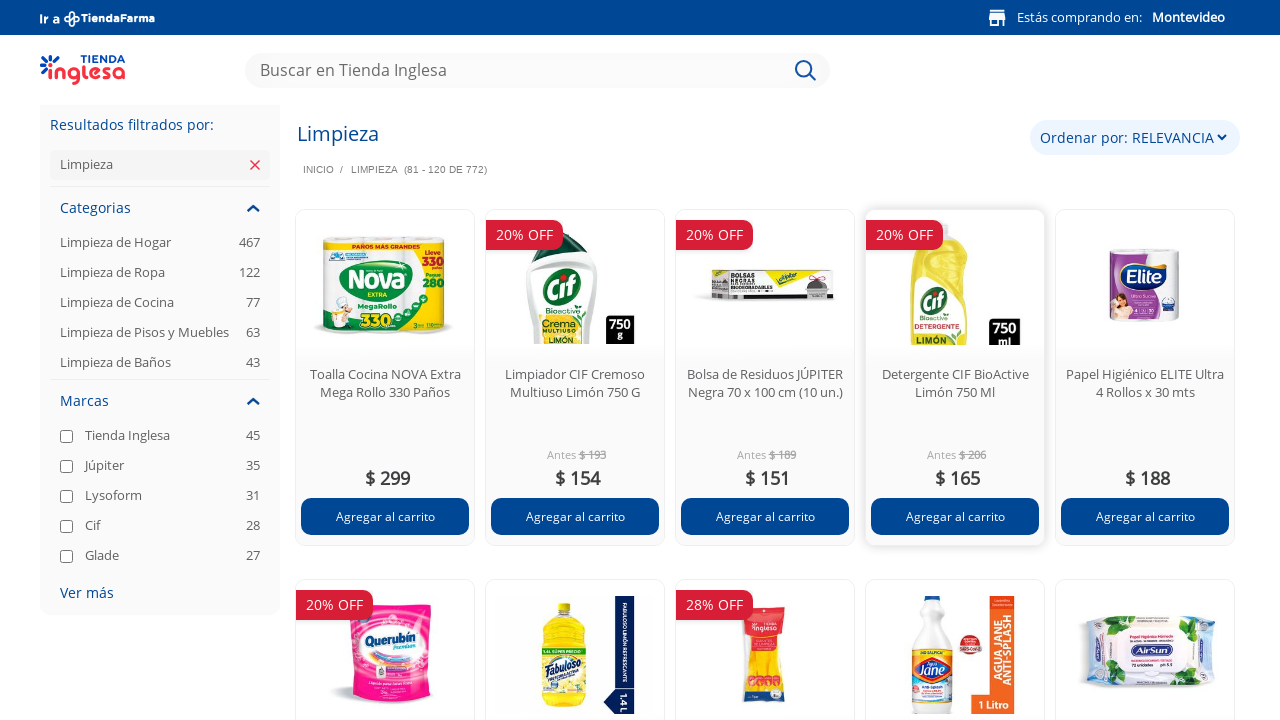

Waited for new products to load on next page
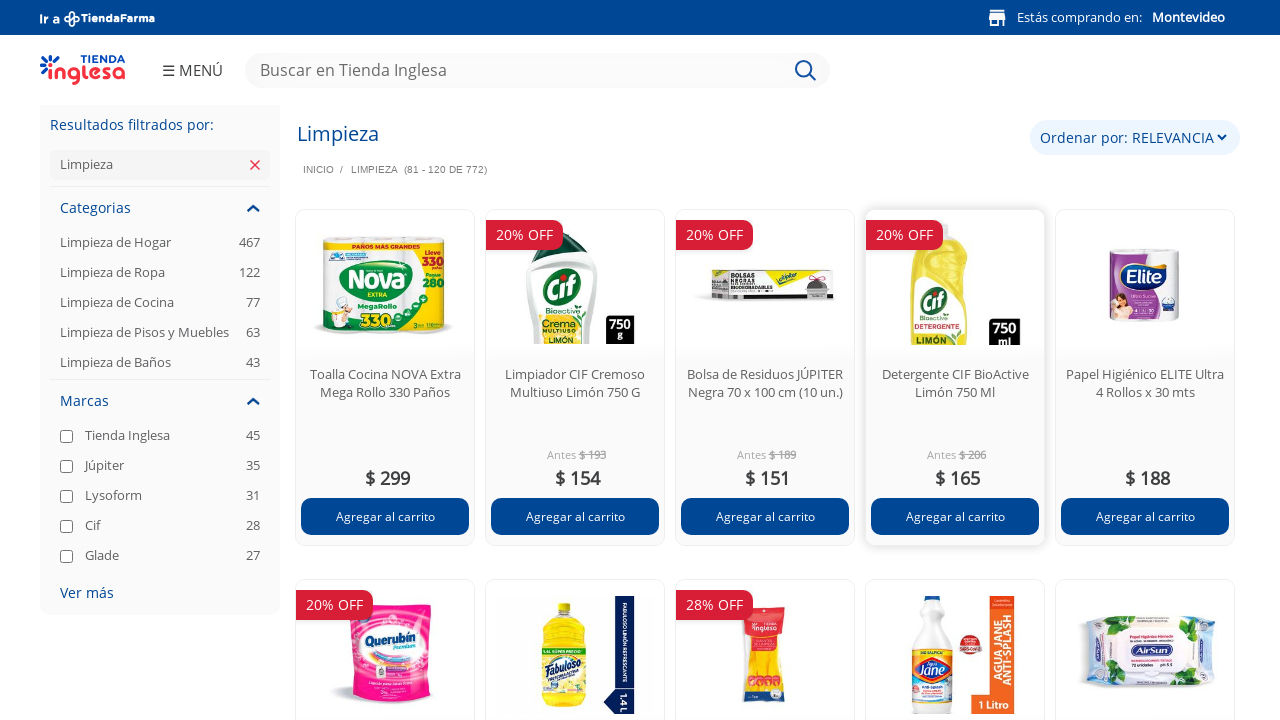

Waited 1 second for page to fully render
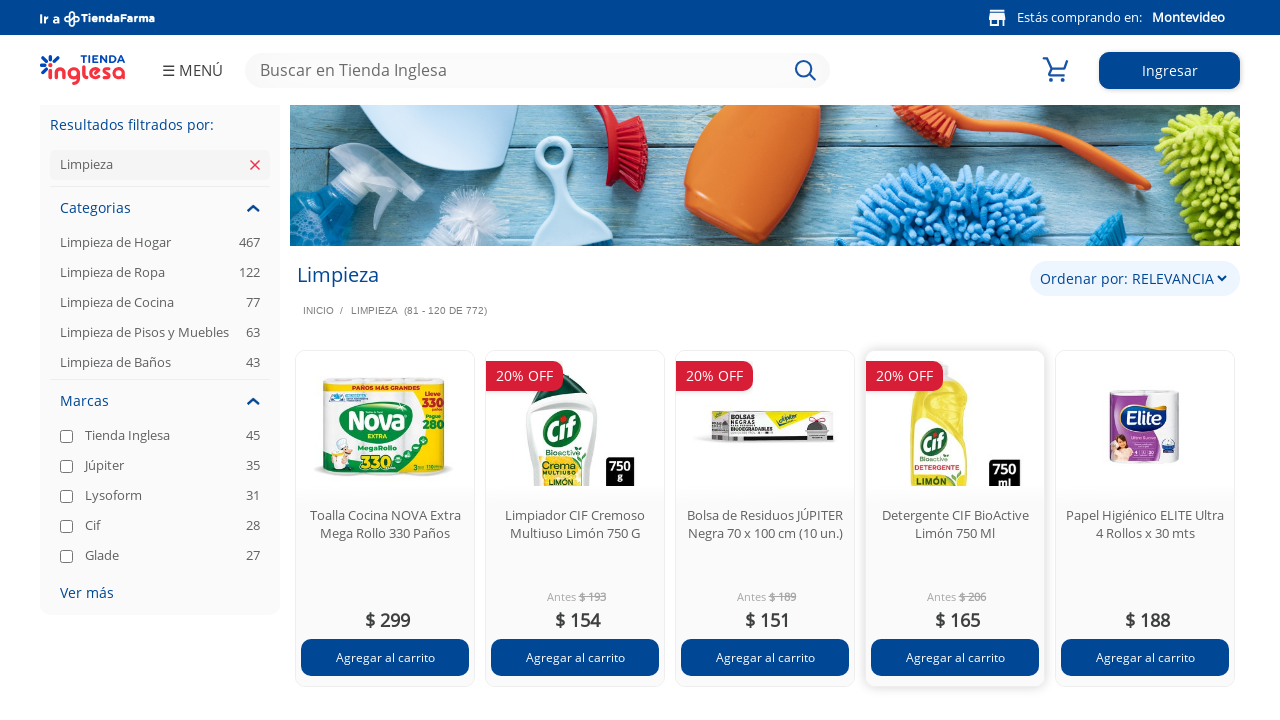

Checked if next page button is disabled
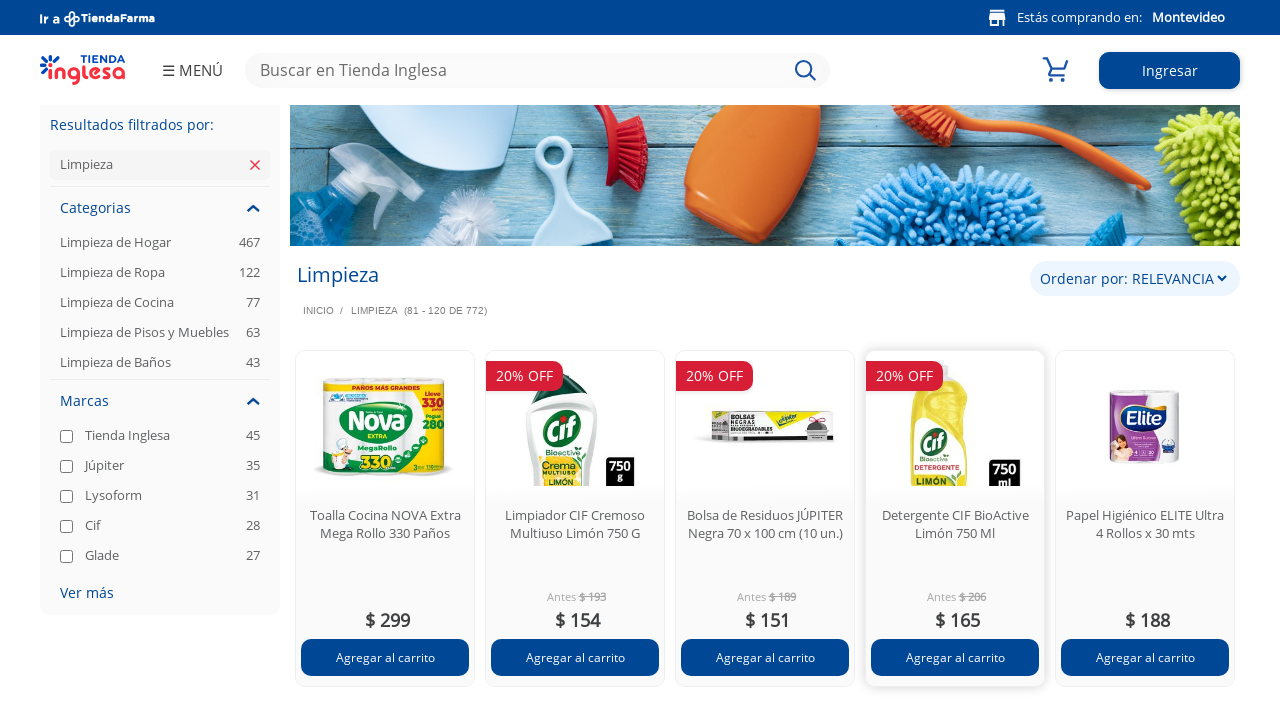

Clicked next page button at (996, 361) on #W0074TEXTBLOCK12
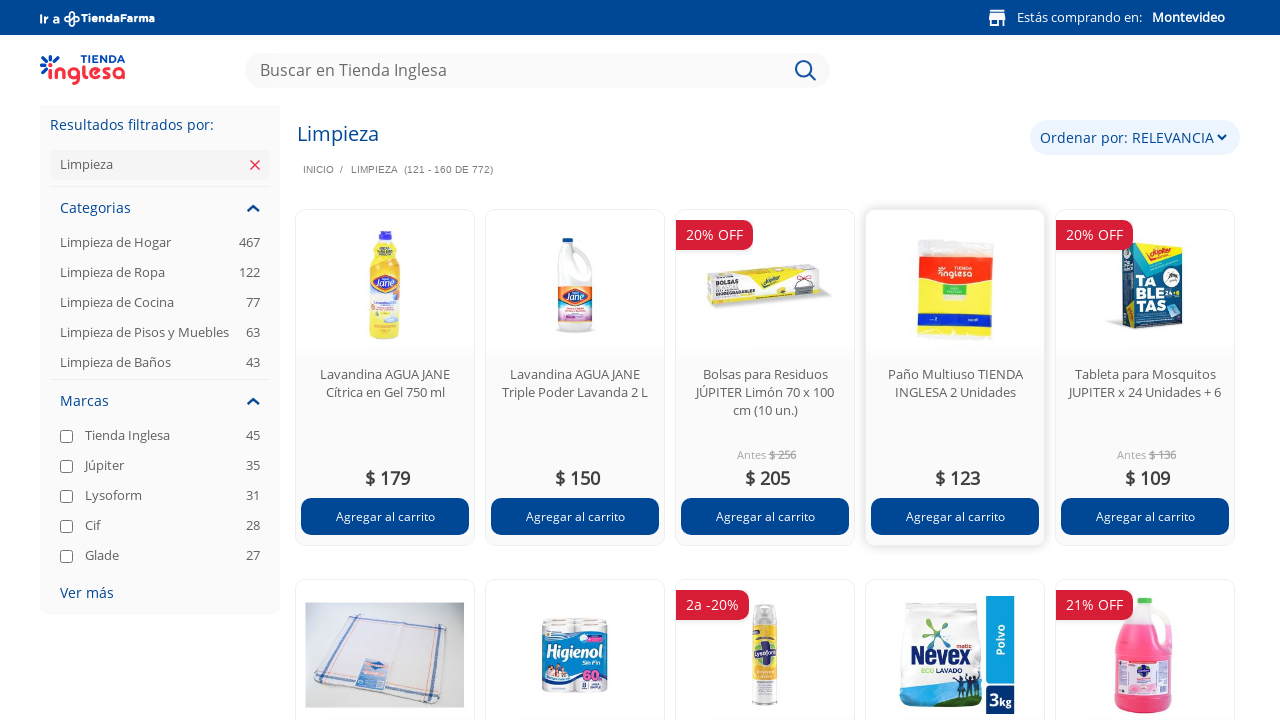

Waited for new products to load on next page
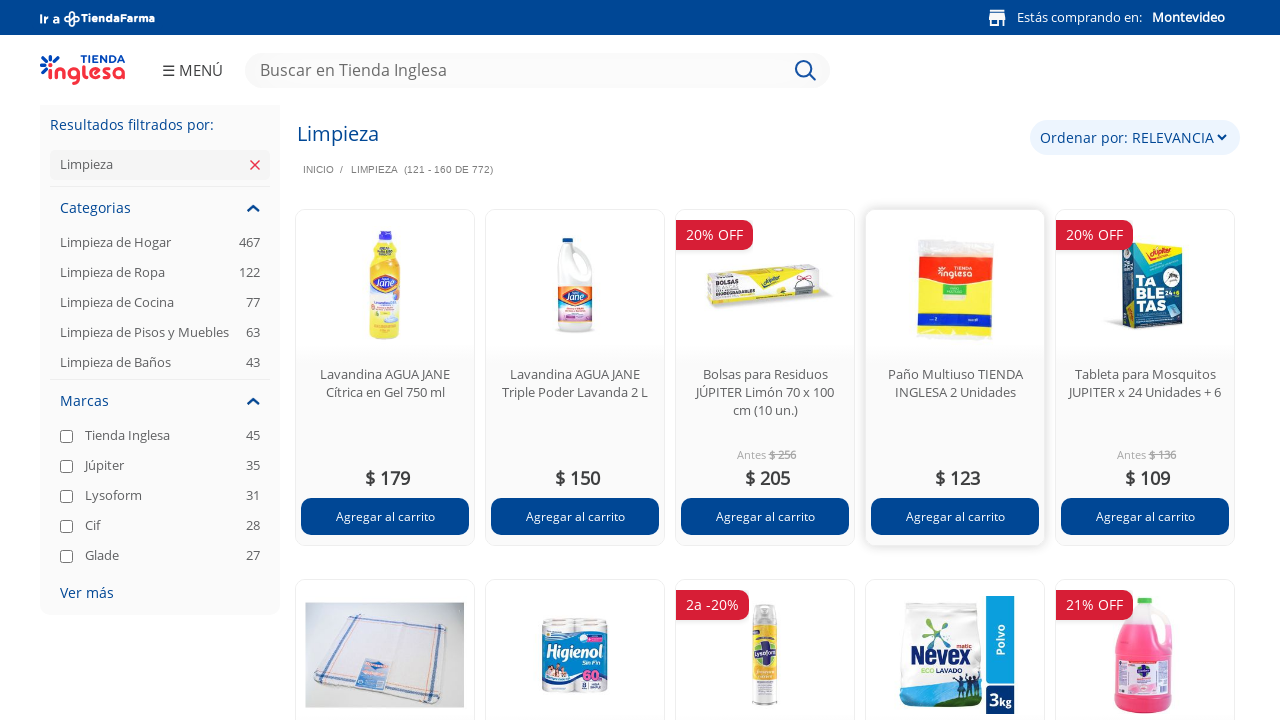

Waited 1 second for page to fully render
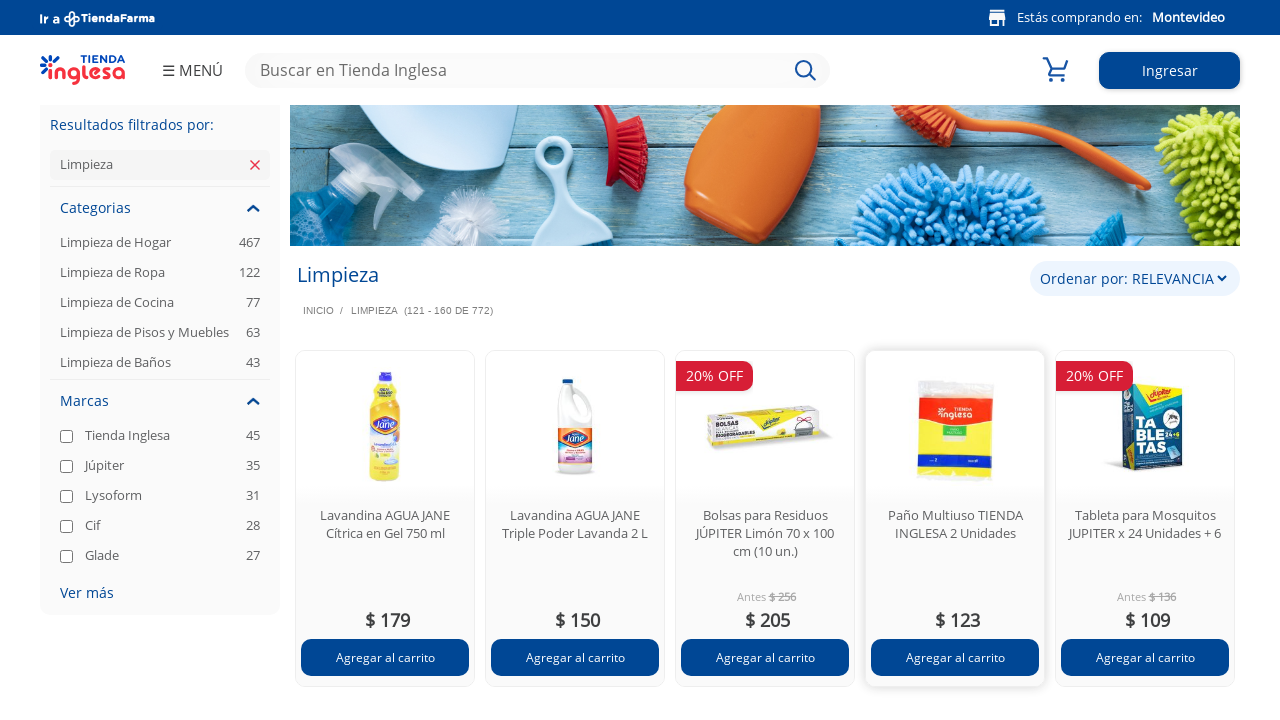

Checked if next page button is disabled
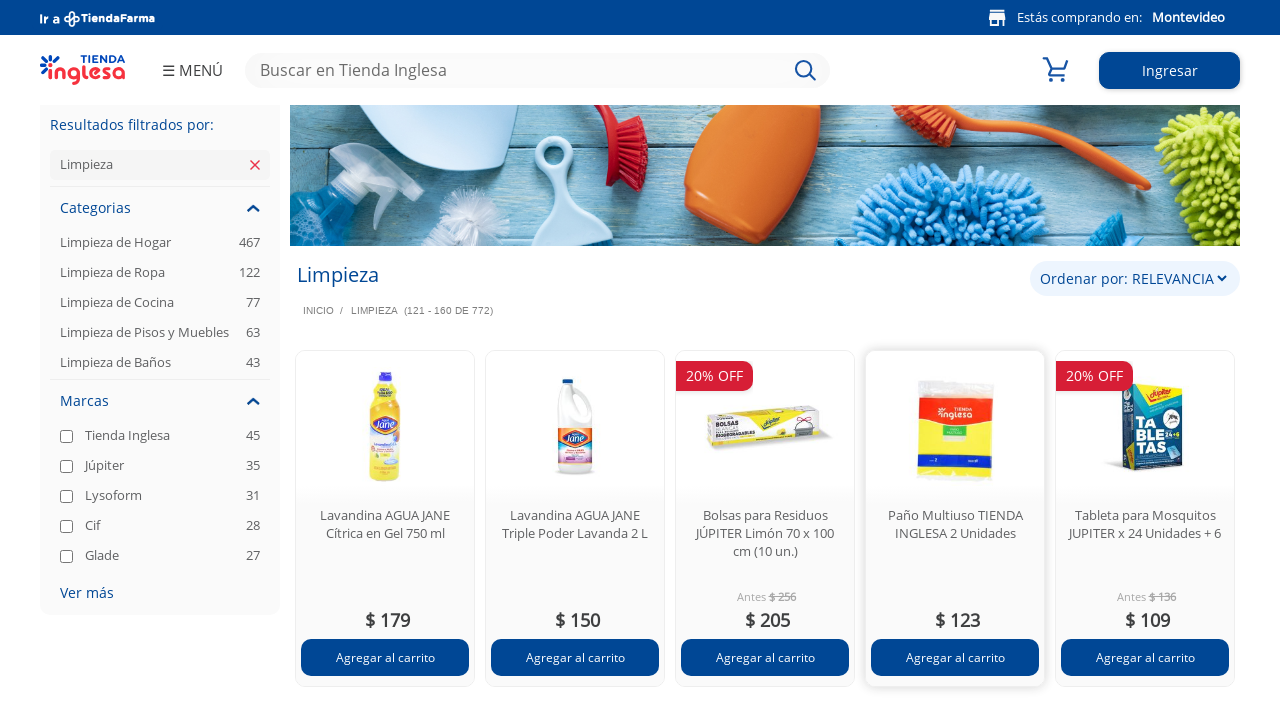

Clicked next page button at (996, 361) on #W0074TEXTBLOCK12
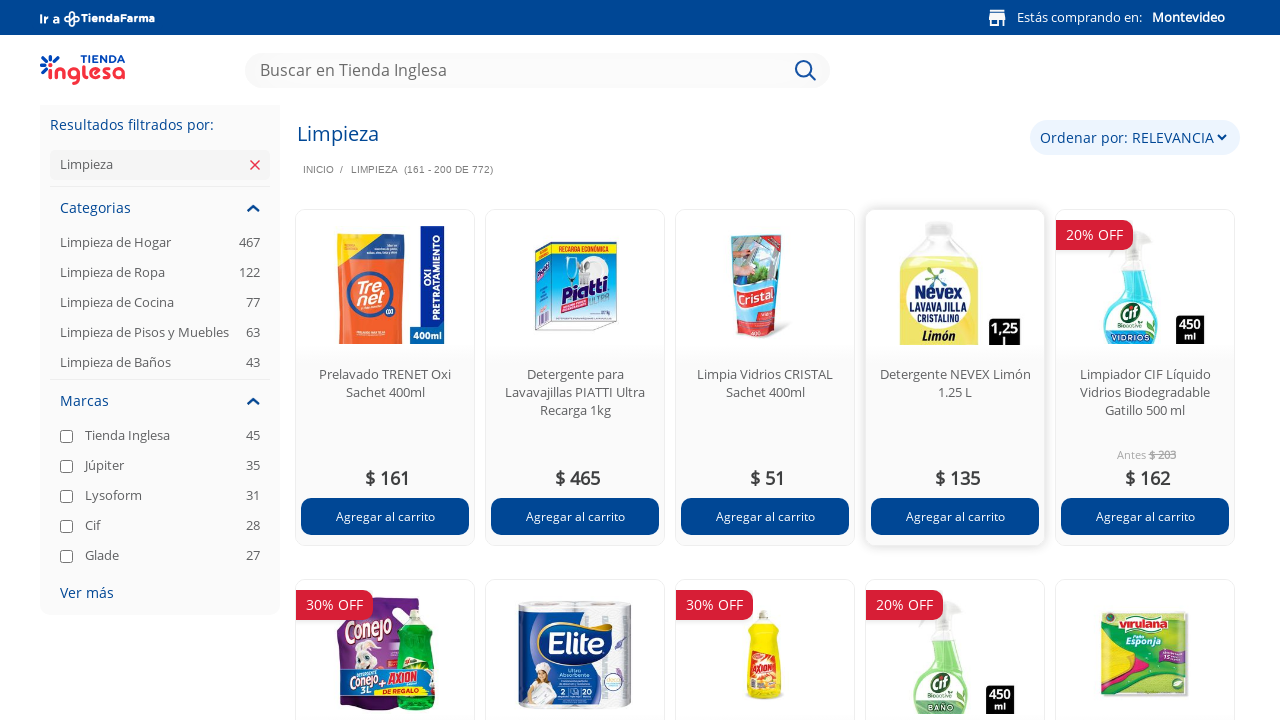

Waited for new products to load on next page
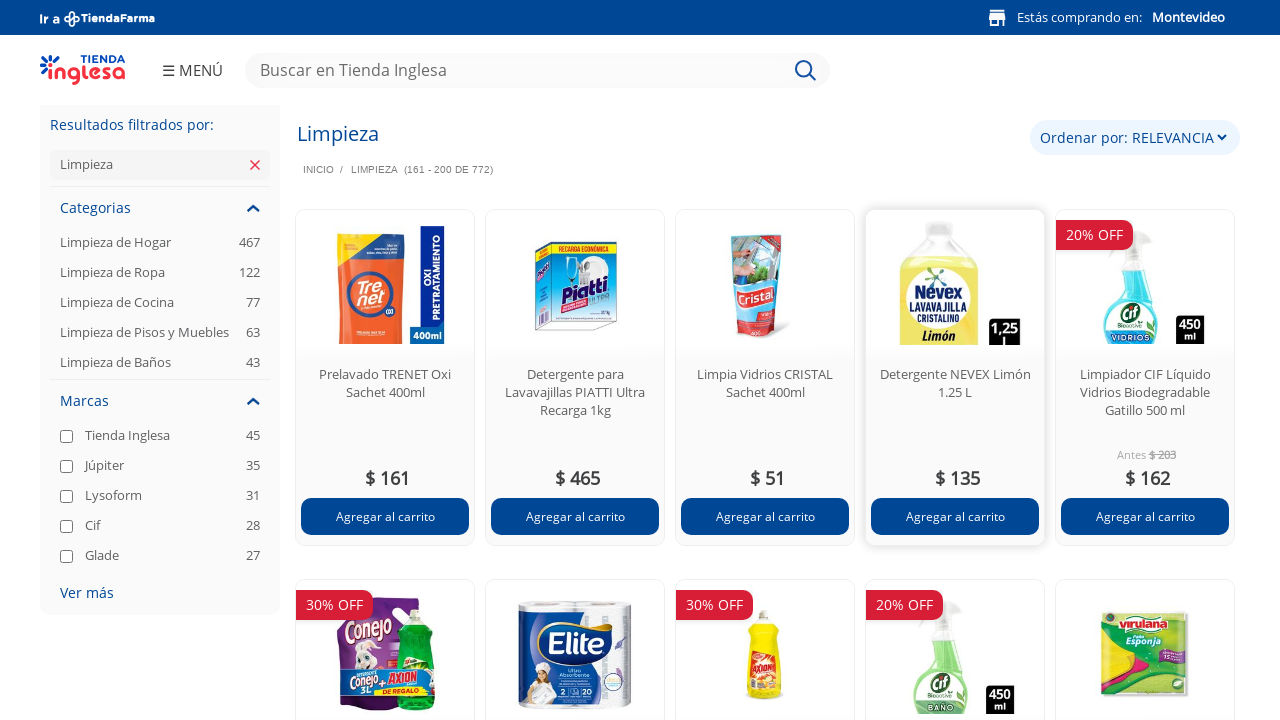

Waited 1 second for page to fully render
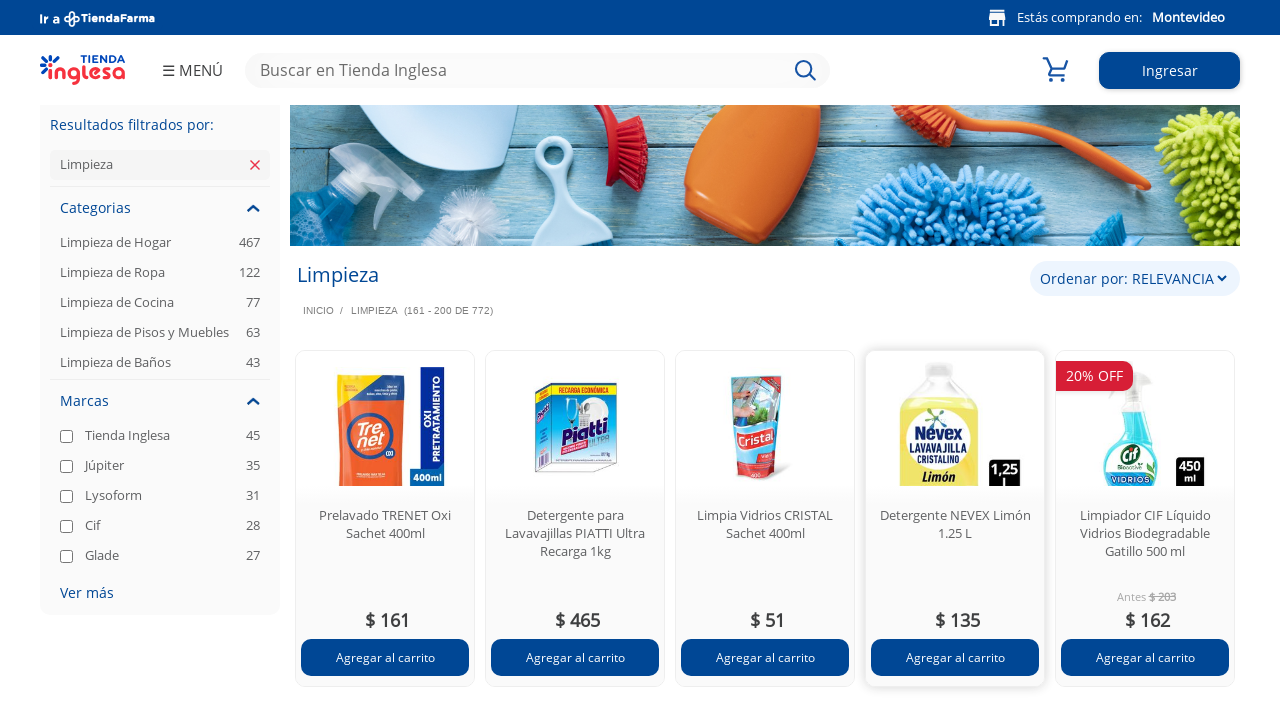

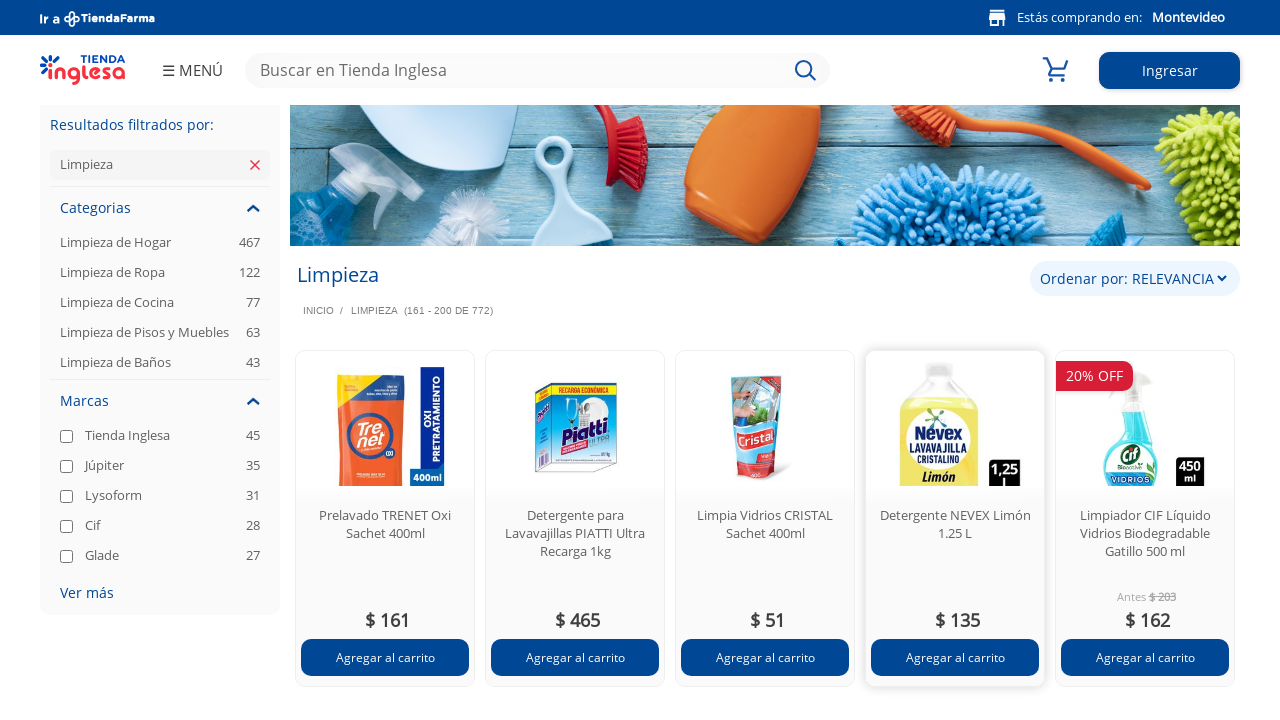